Tests page scrolling functionality by scrolling down and then back up using JavaScript execution

Starting URL: https://mail.rediff.com/cgi-bin/login.cgi

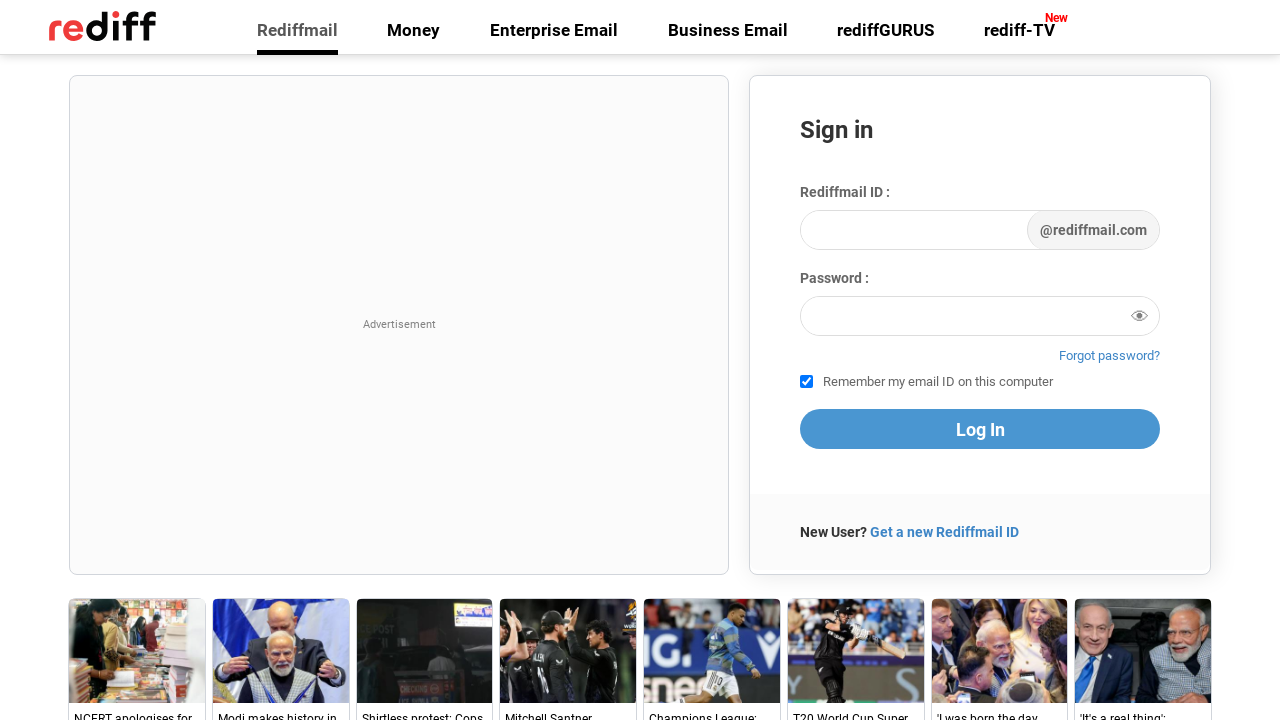

Scrolled down by 1000 pixels
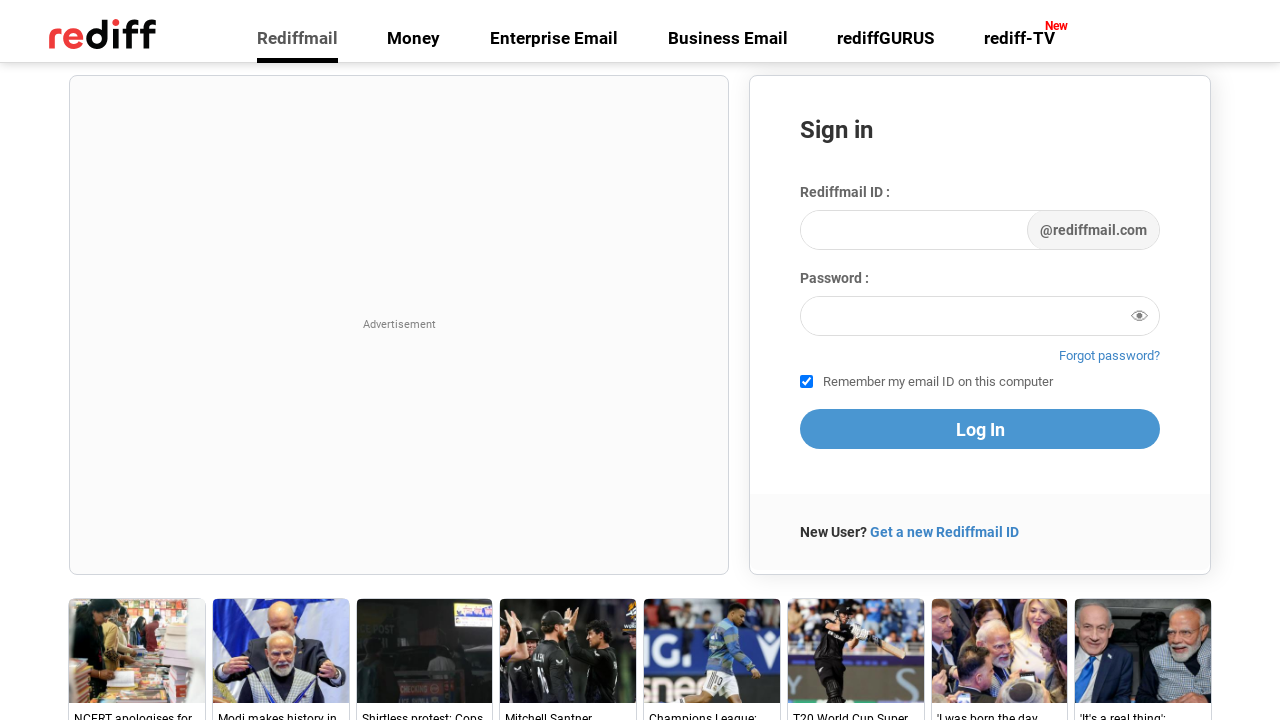

Waited 3 seconds for scroll effect
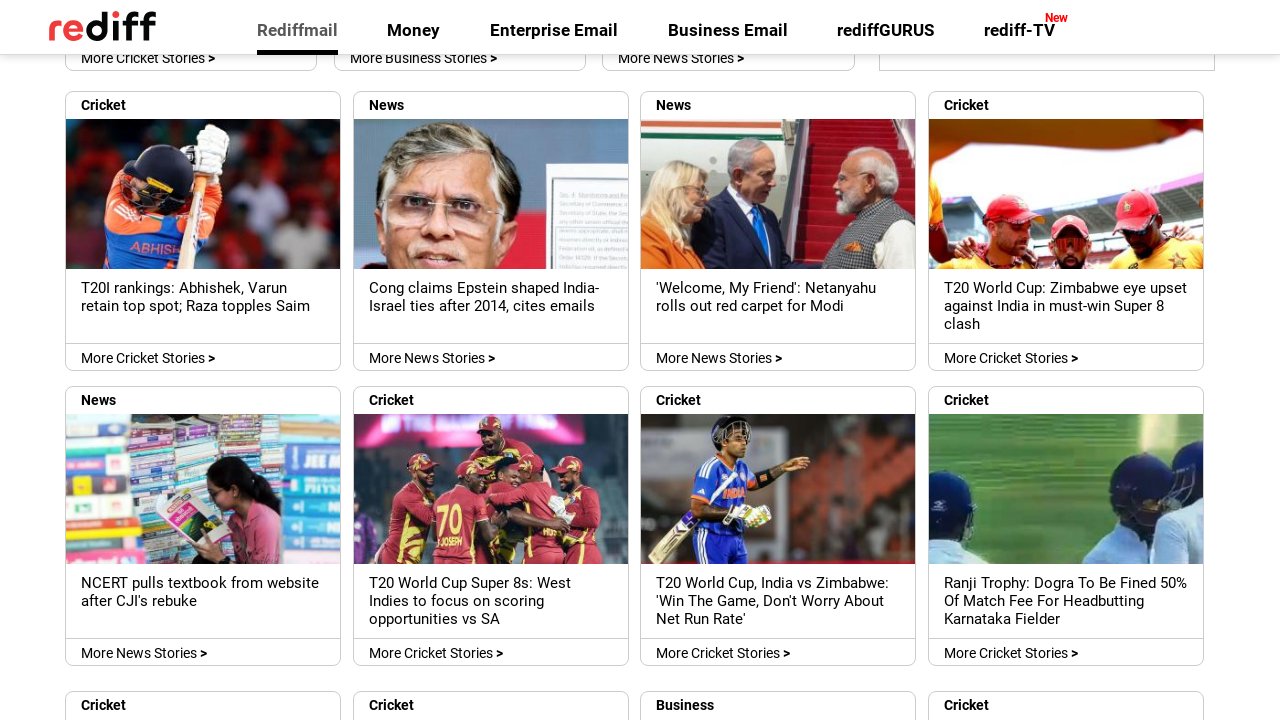

Scrolled back up by 1000 pixels
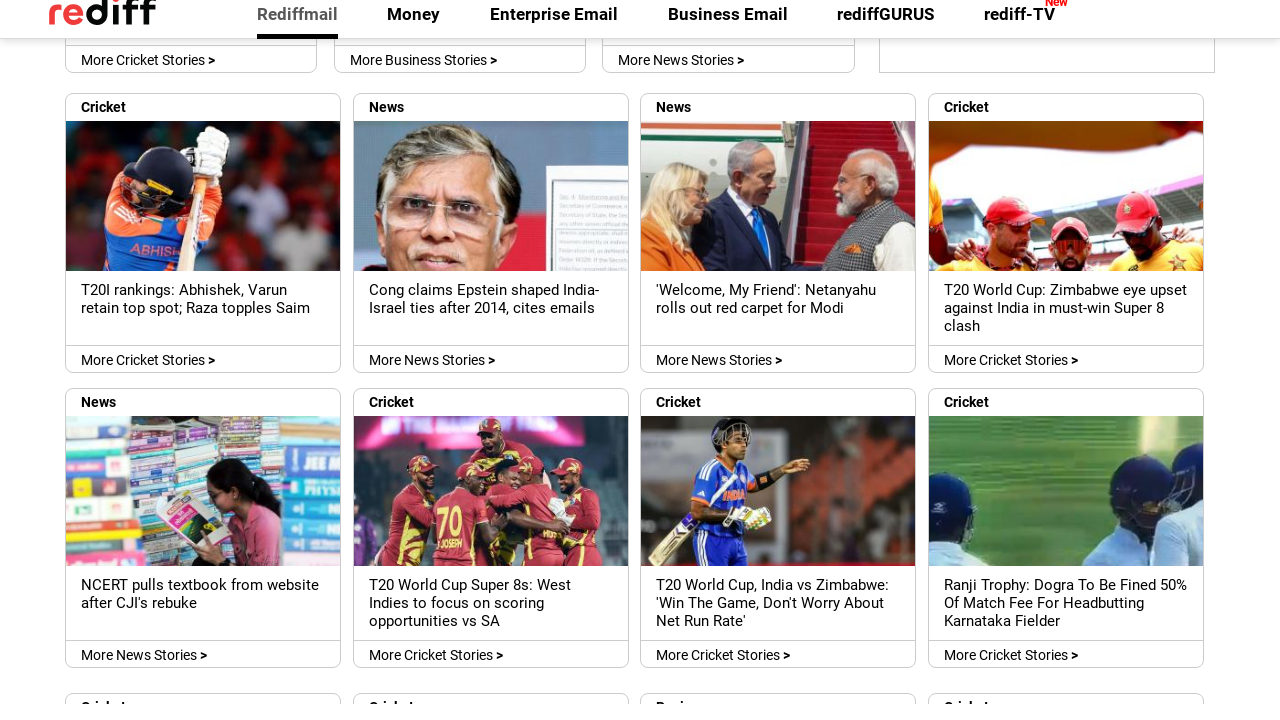

Waited 3 seconds for scroll effect
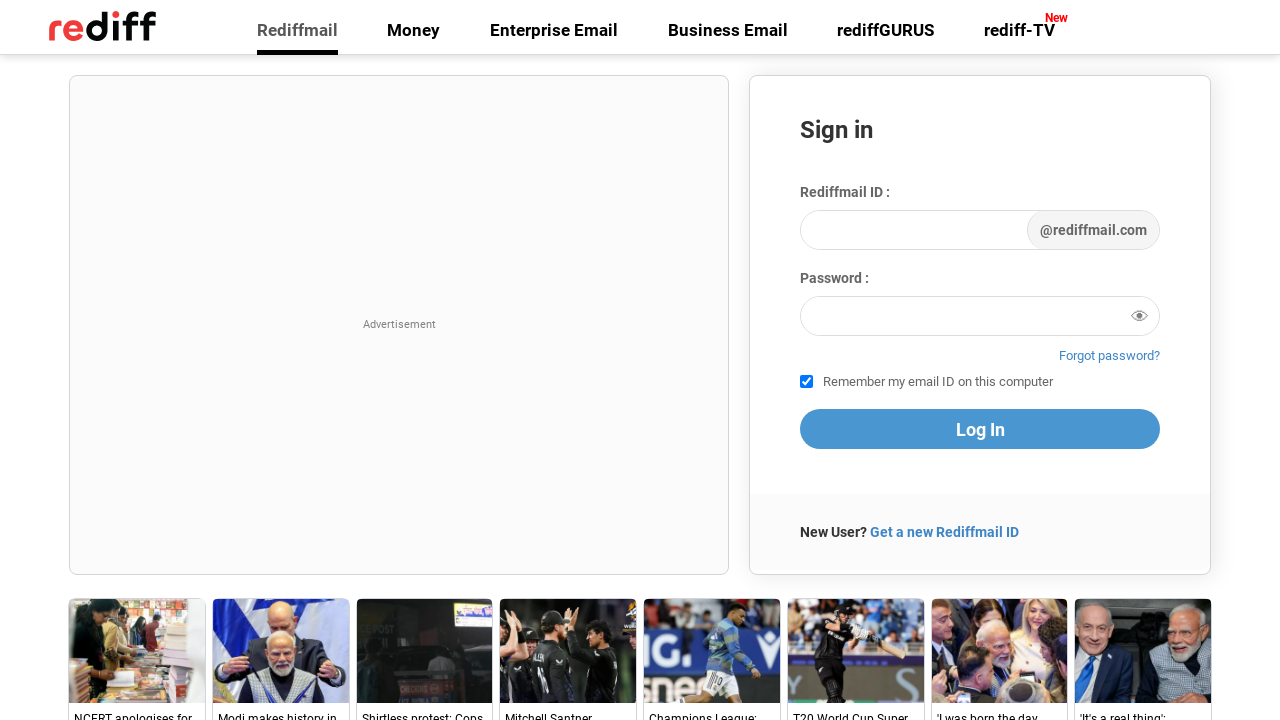

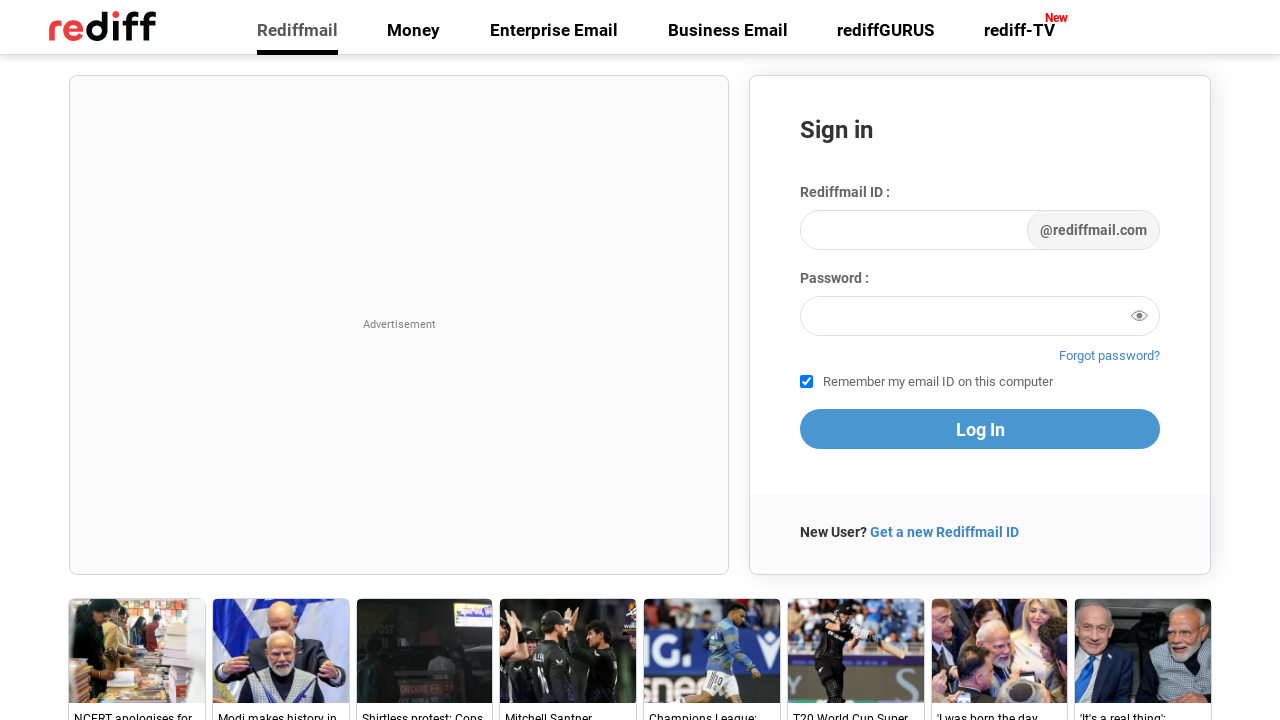